Tests modal dialog functionality by opening a small modal, reading its content, and closing it

Starting URL: https://demoqa.com/modal-dialogs

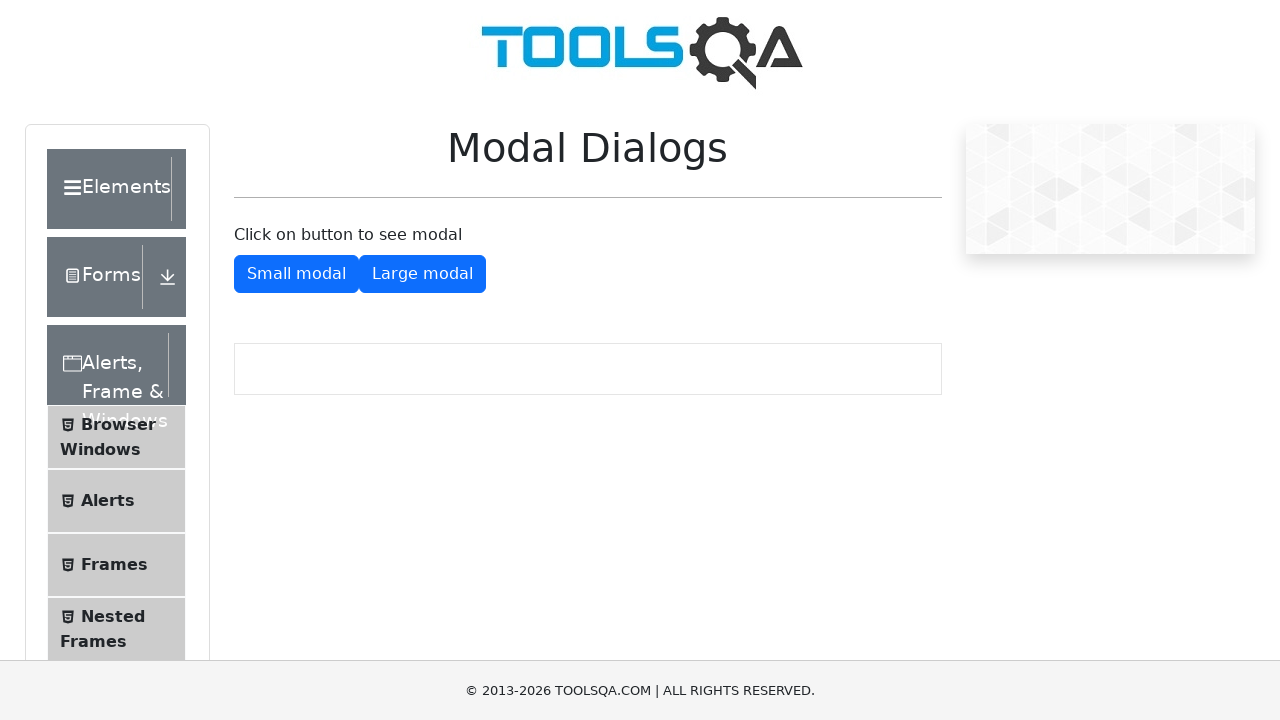

Clicked button to open small modal dialog at (296, 274) on #showSmallModal
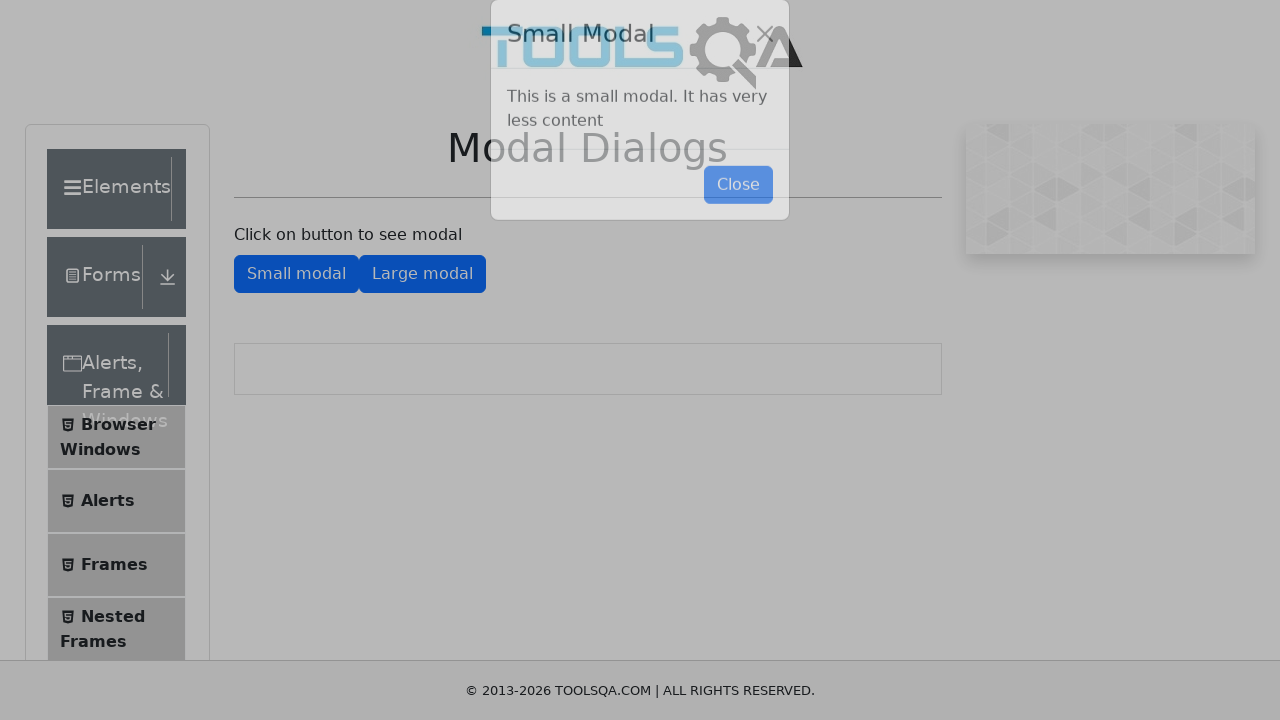

Modal dialog appeared with title visible
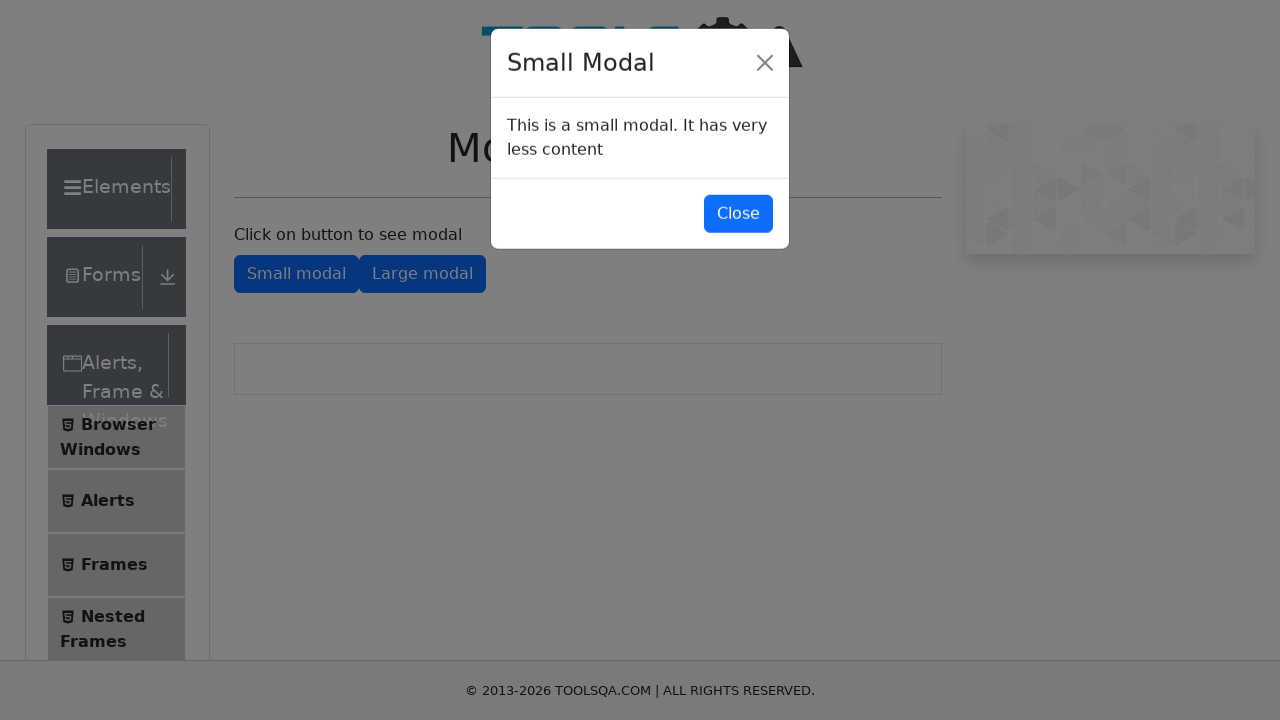

Read modal title: 'Small Modal'
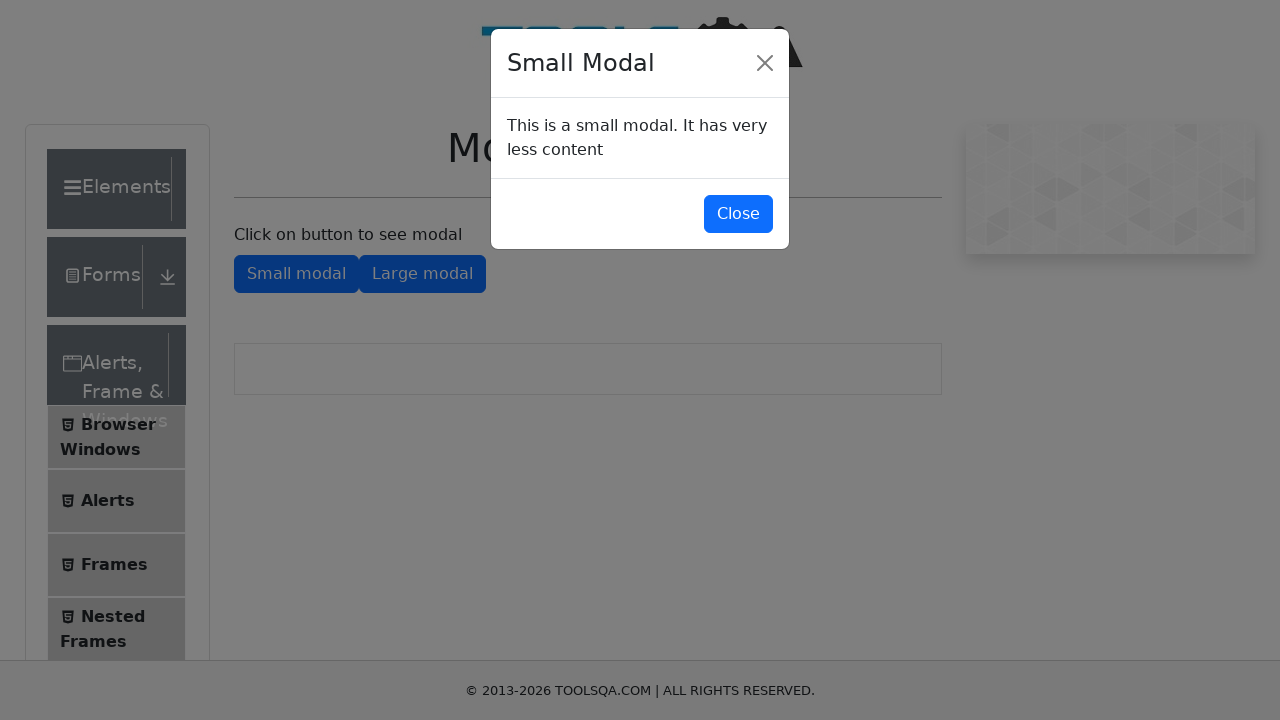

Read modal body content: 'This is a small modal. It has very less content'
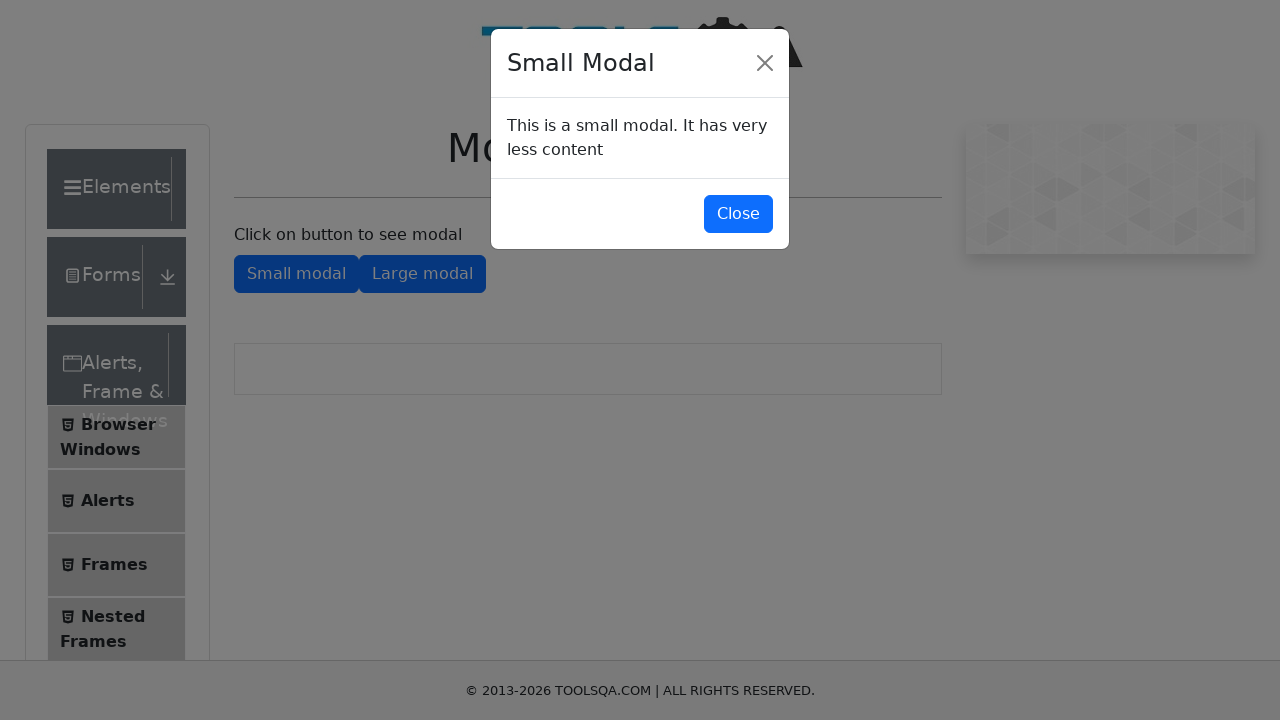

Clicked button to close modal dialog at (738, 214) on #closeSmallModal
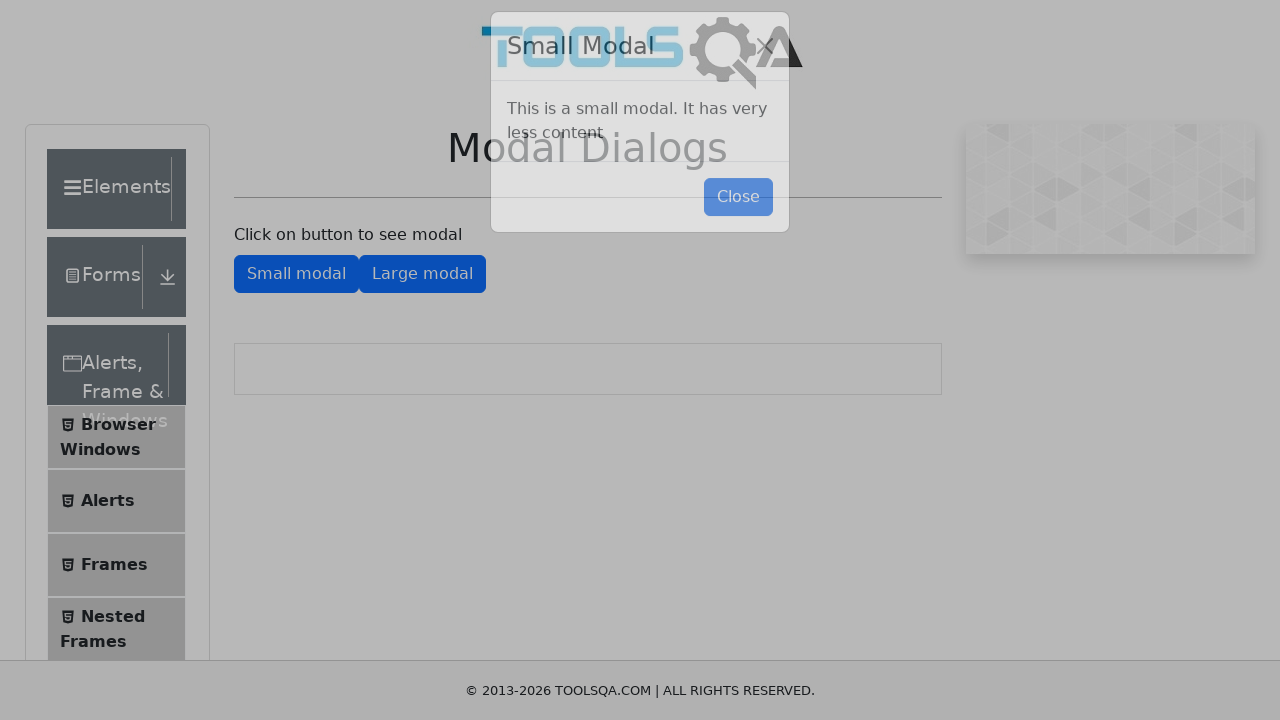

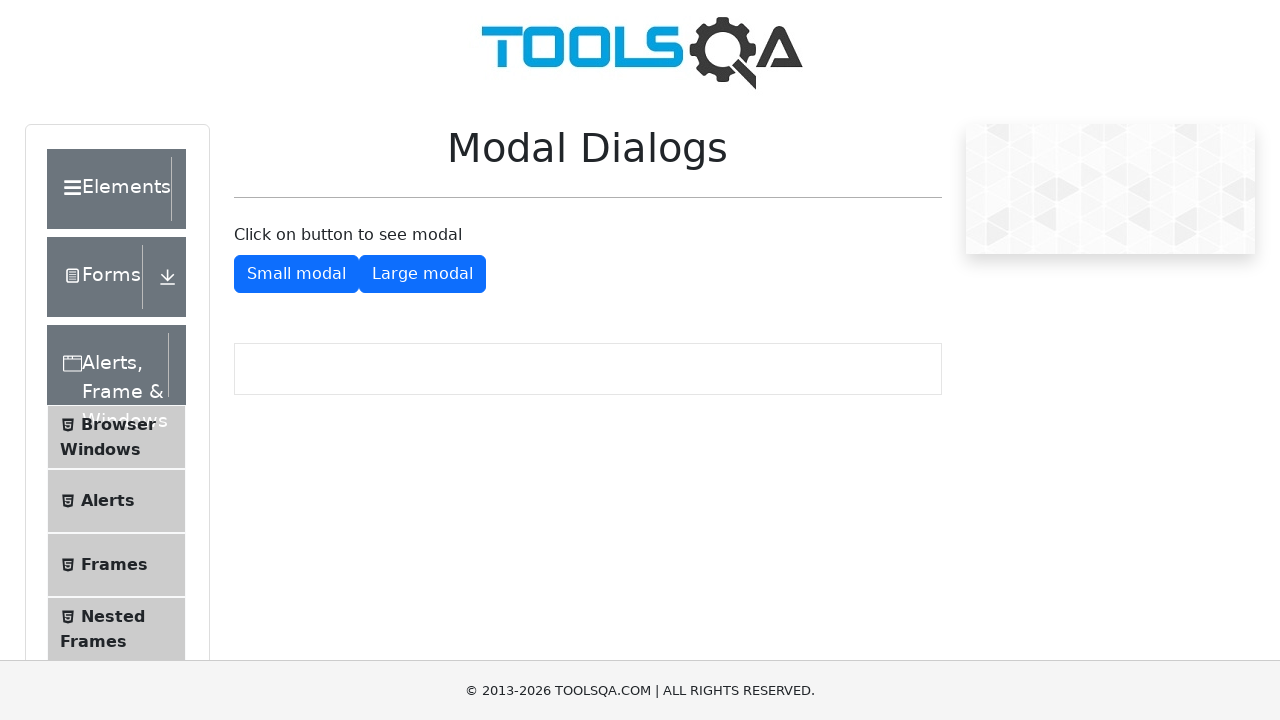